Tests drag and drop functionality by dragging an element from one location and dropping it to another

Starting URL: https://crossbrowsertesting.github.io/drag-and-drop.html

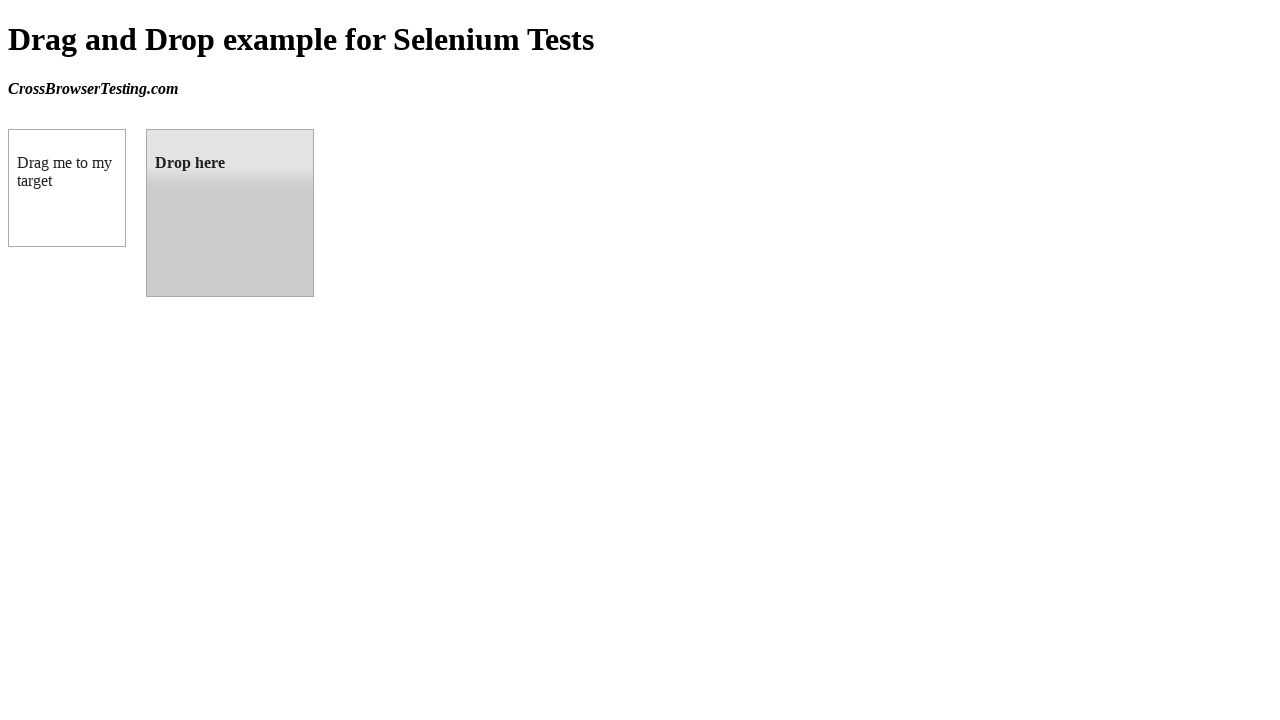

Navigated to drag and drop test page
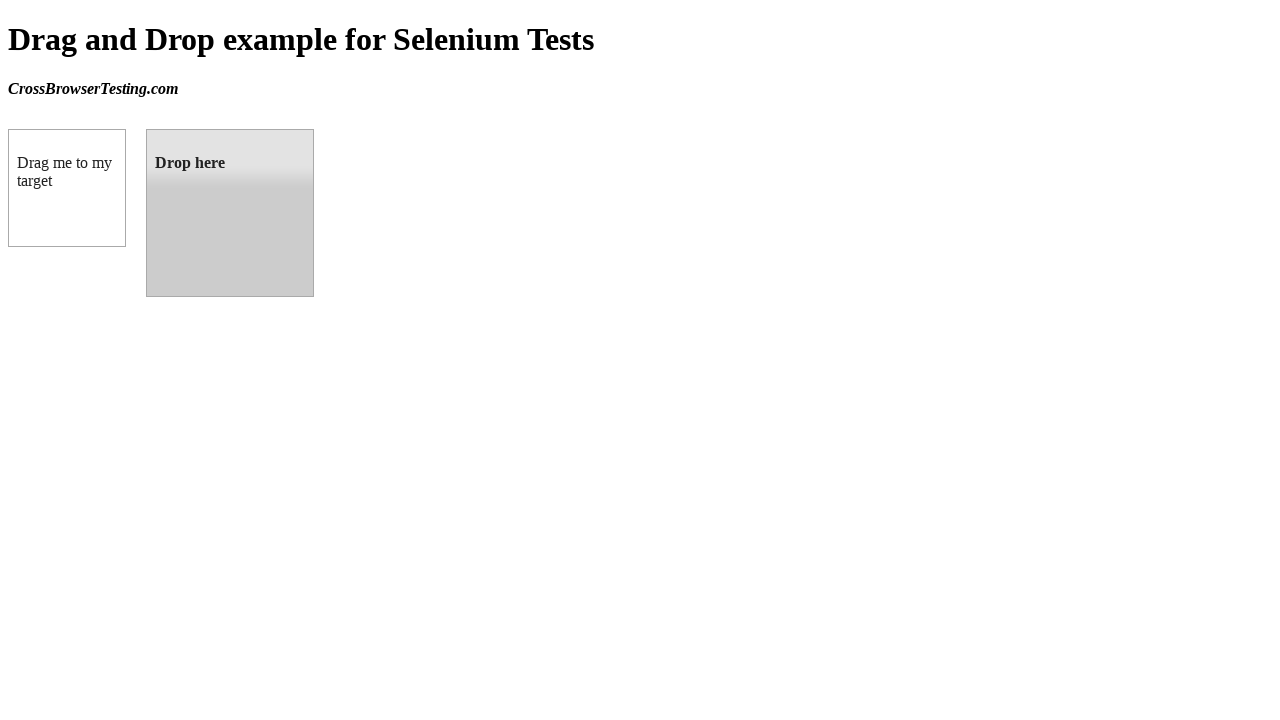

Located draggable element
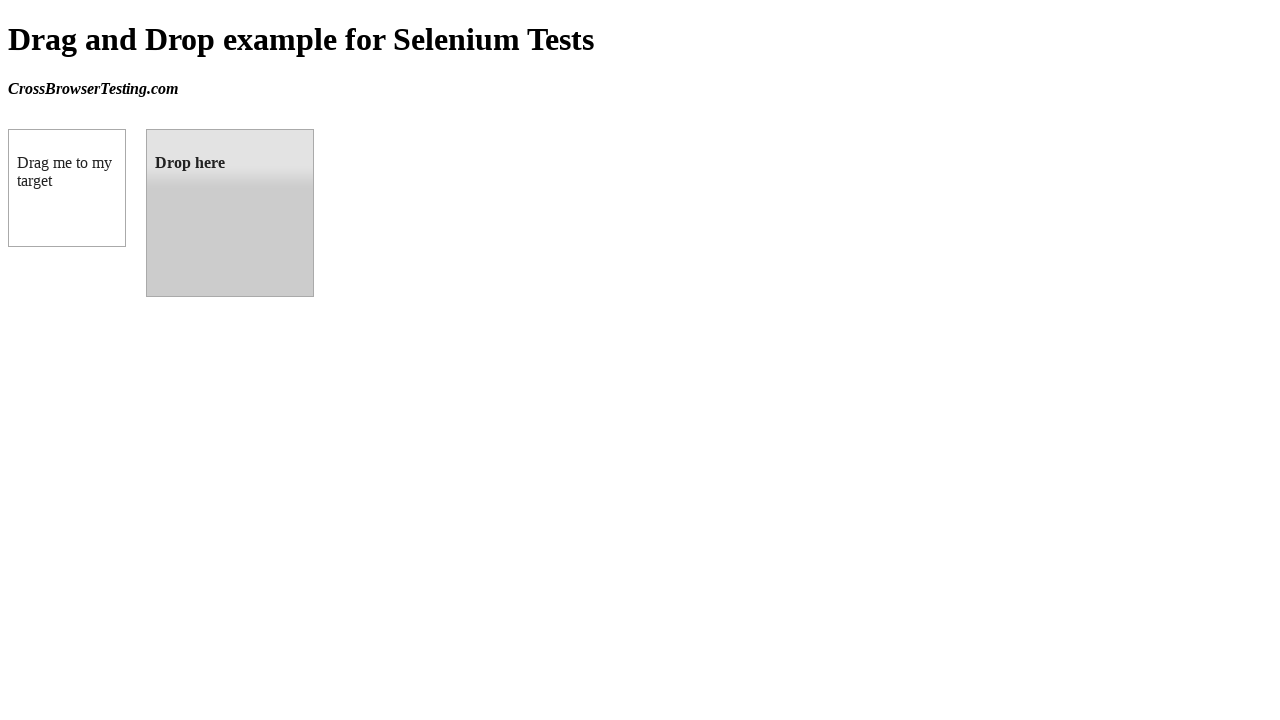

Located droppable element
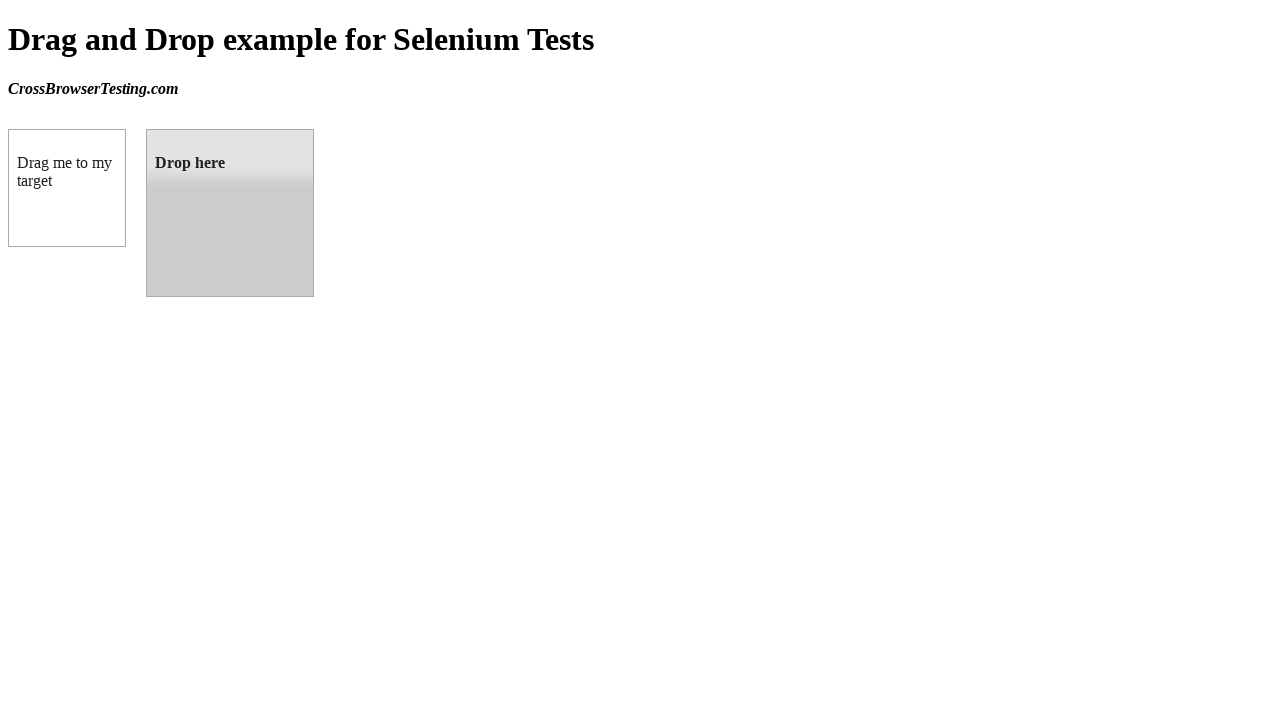

Dragged element from draggable to droppable location at (230, 213)
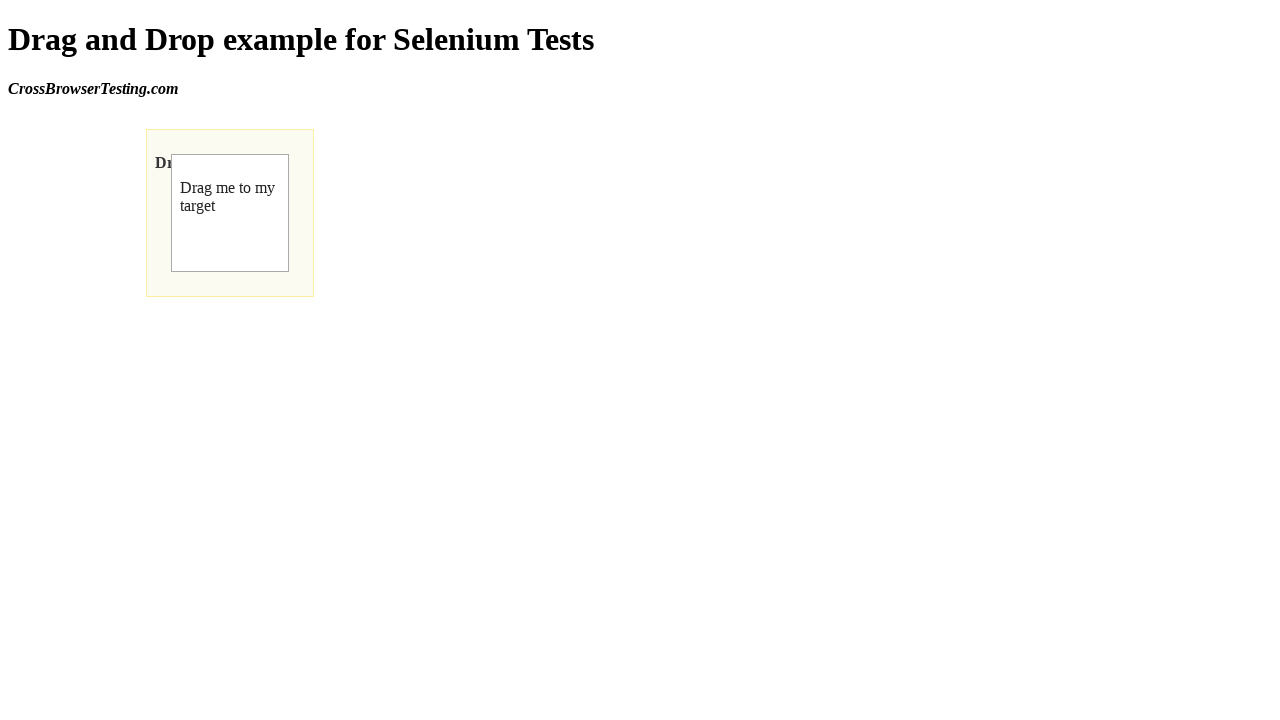

Waited for drag and drop action to complete
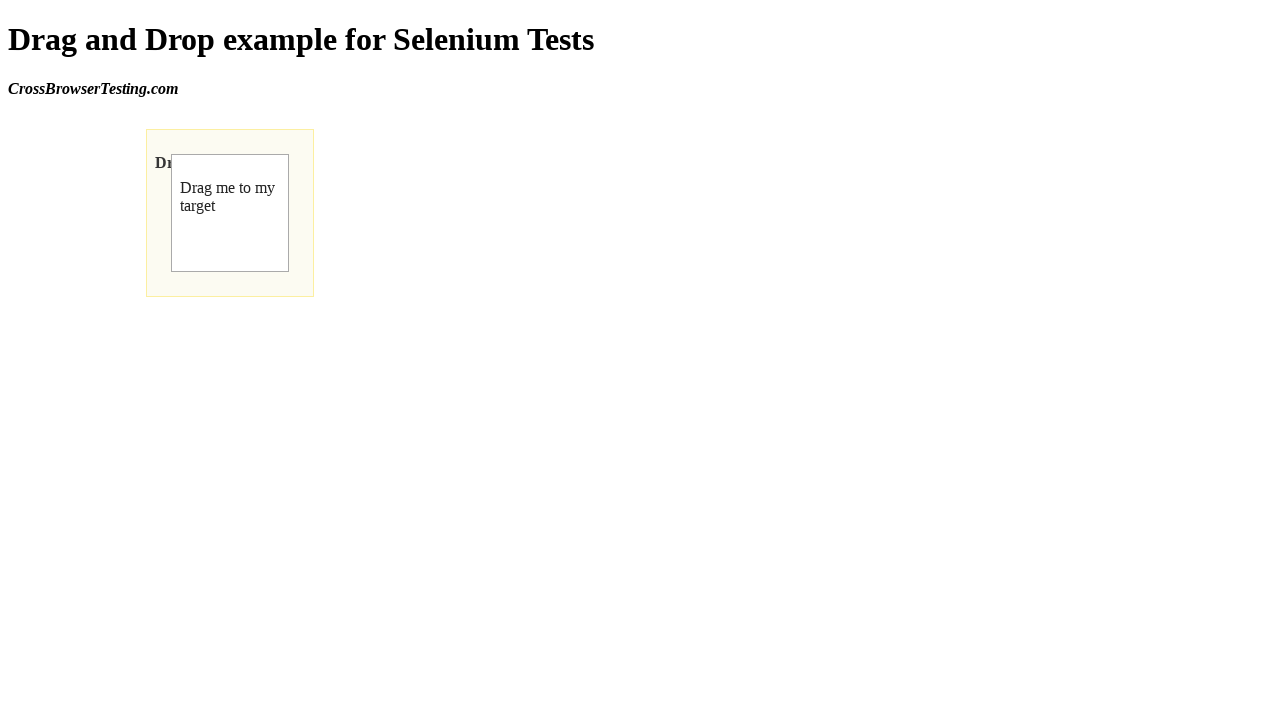

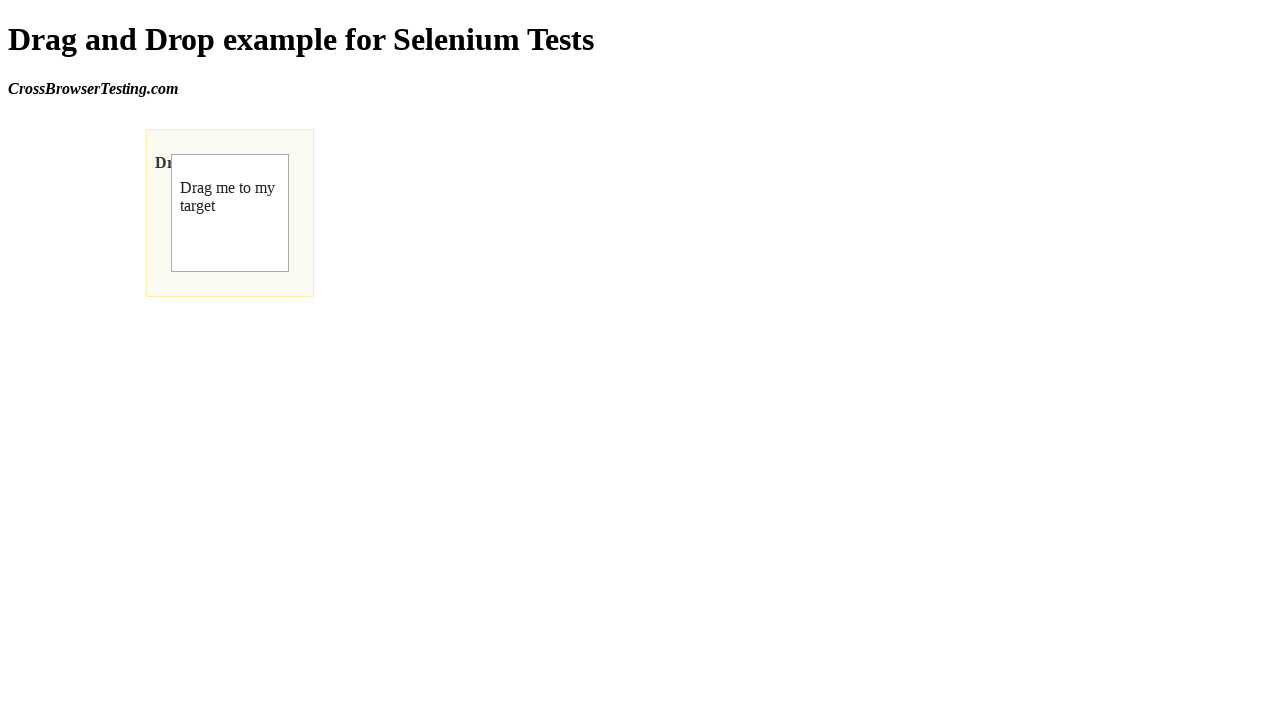